Tests color contrast by verifying primary buttons have computed color styles

Starting URL: https://meal-plans-commerce.vercel.app

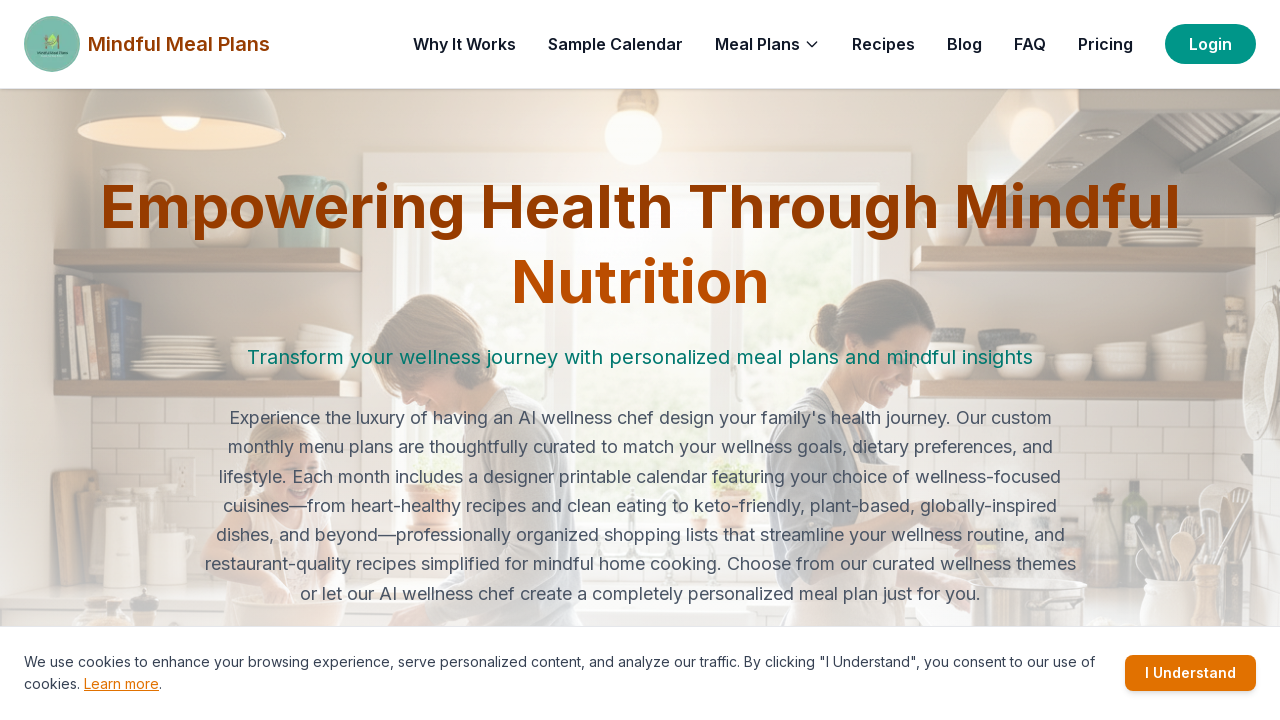

Navigated to meal plans commerce application
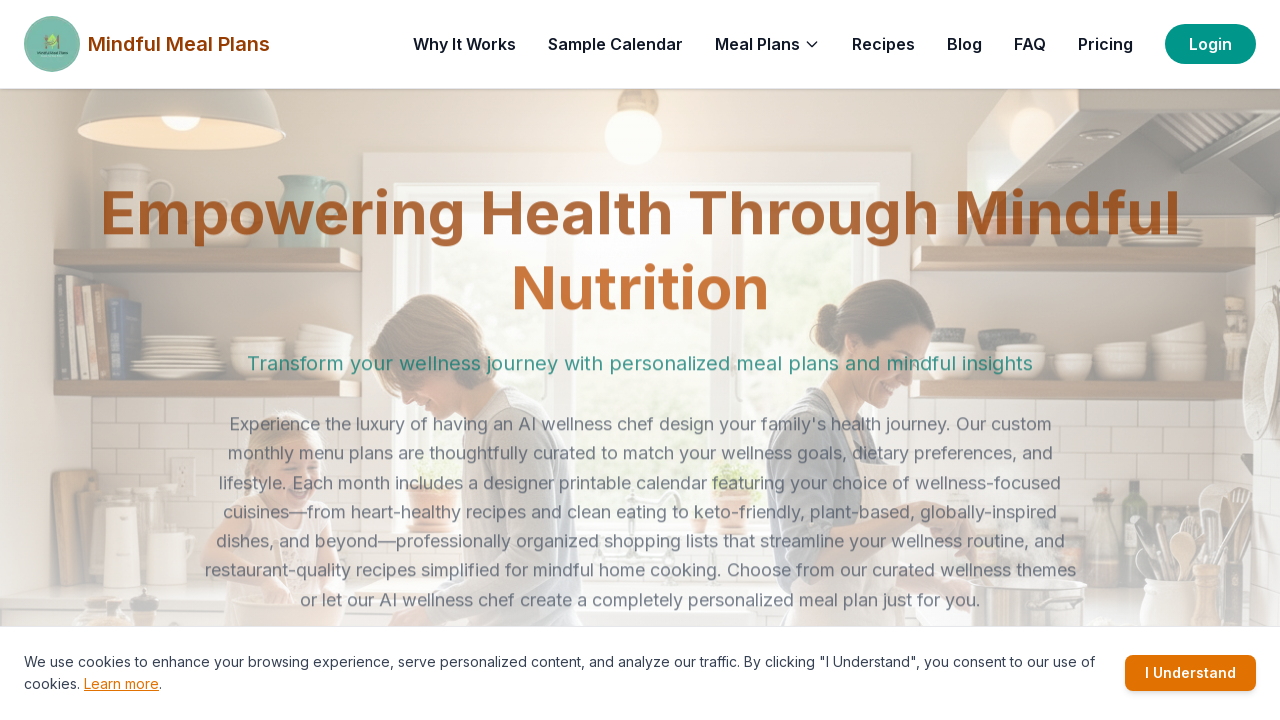

Located primary button with bg-amber-600 class
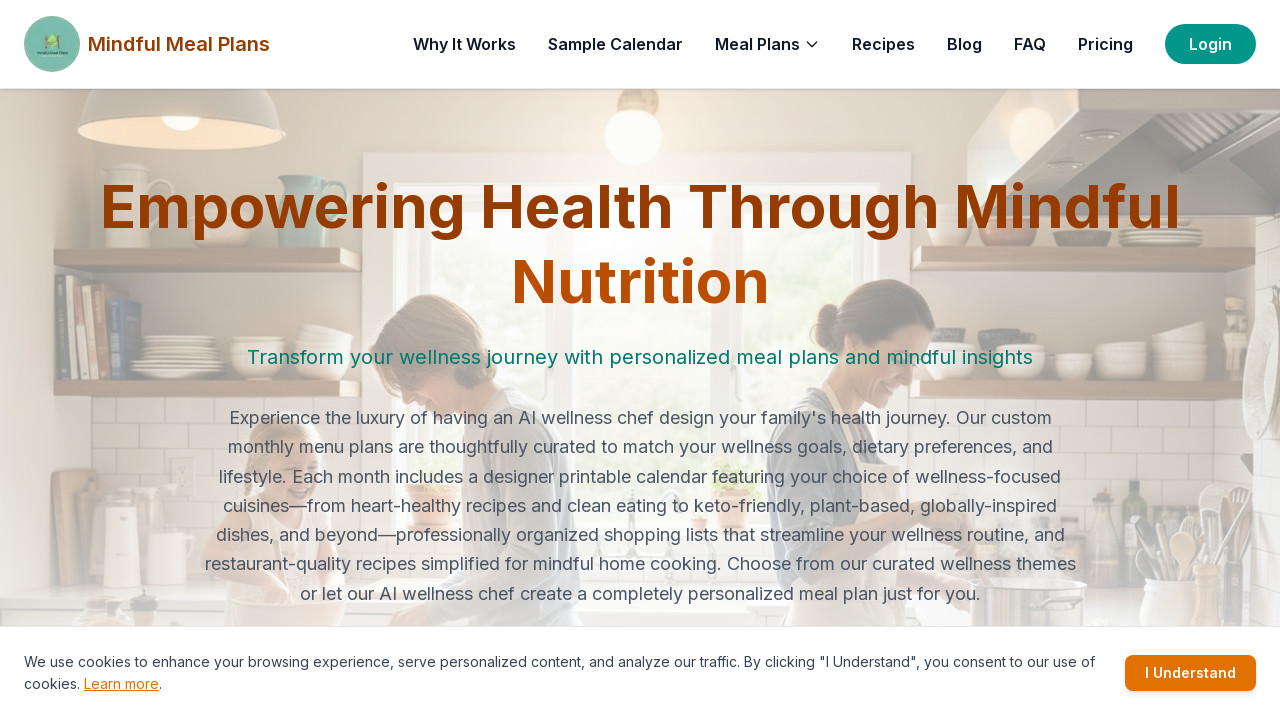

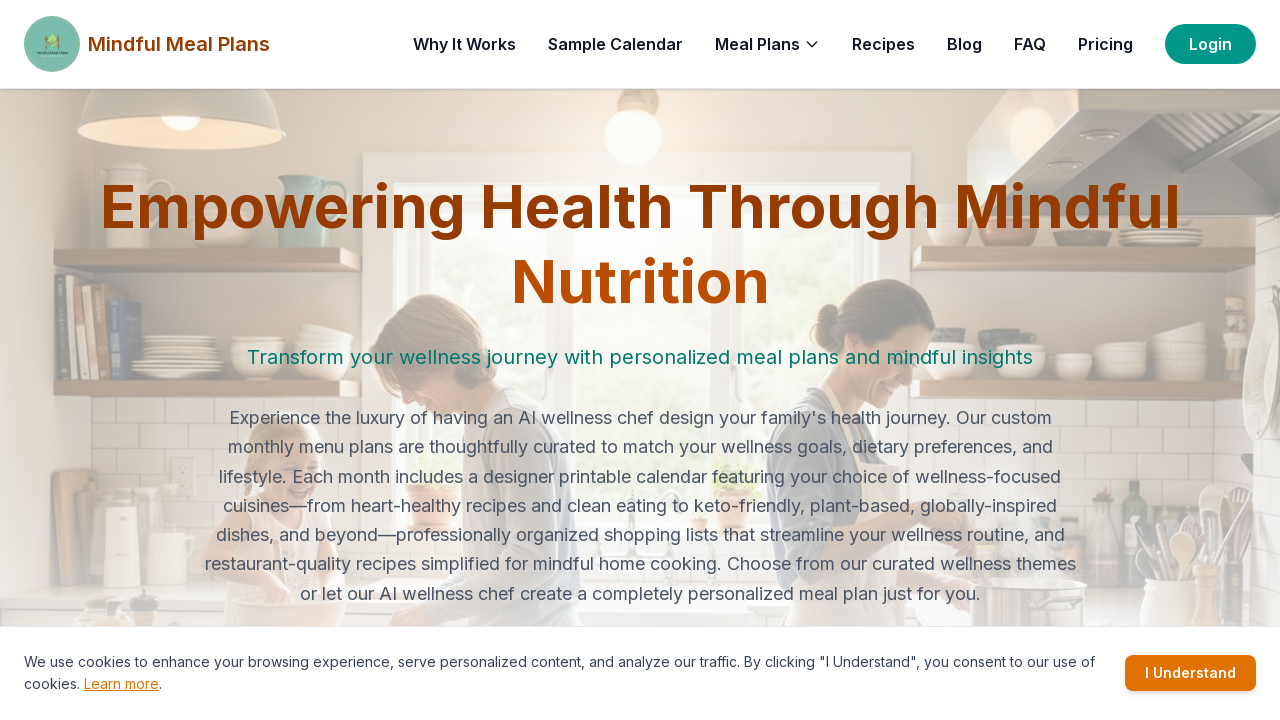